Tests the company registry search functionality by selecting an activity type from a dropdown, submitting the search form, and expanding accordion items to view company details.

Starting URL: https://www.pkzedo.ba/ba/registar.php

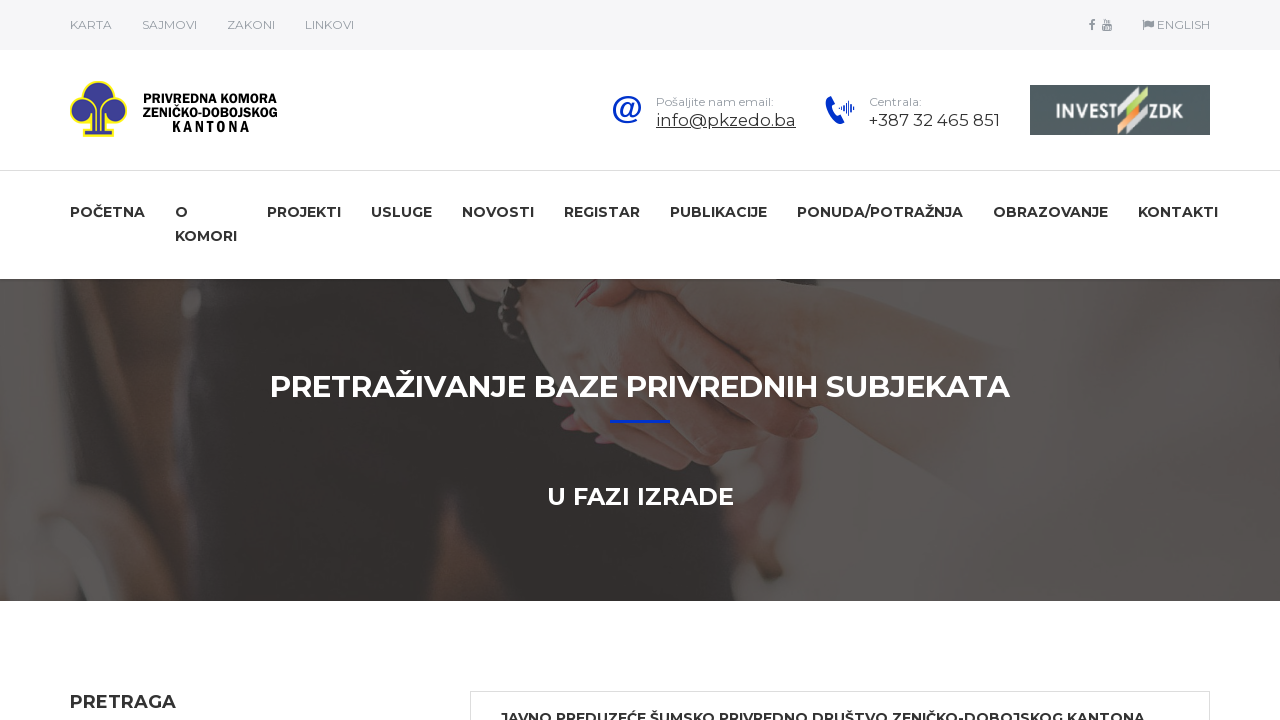

Waited for activity dropdown to load
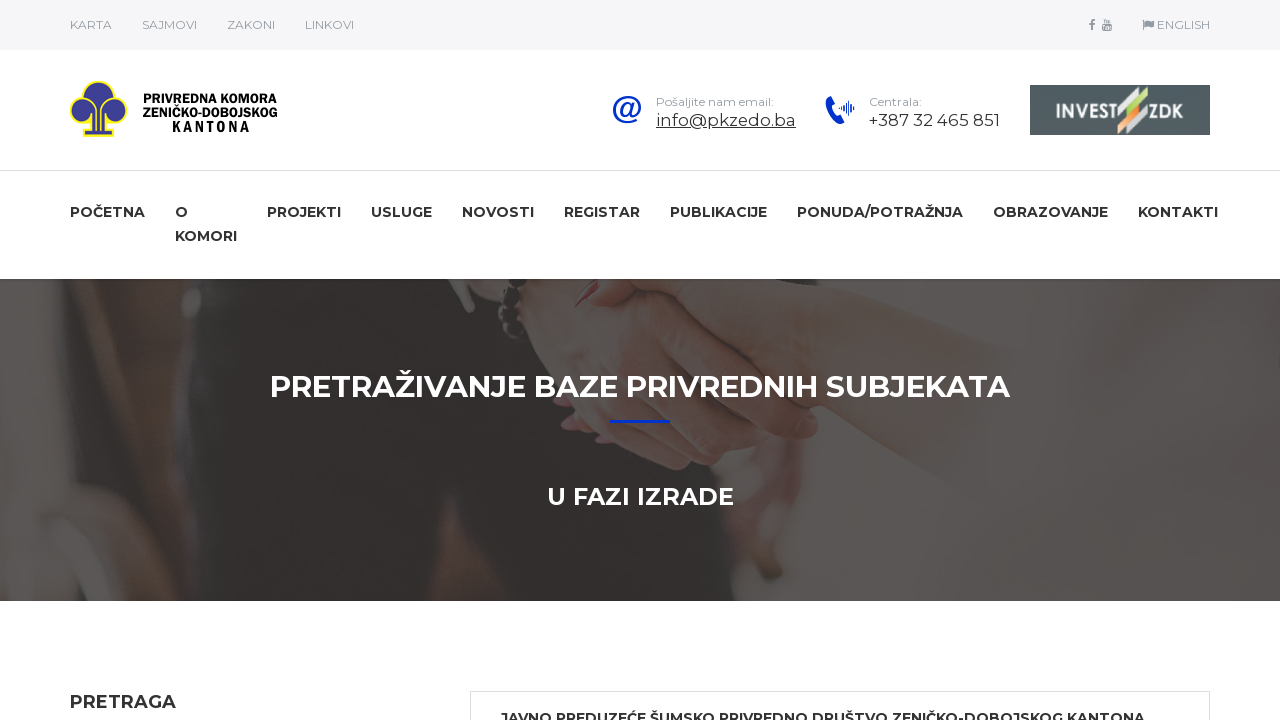

Selected activity type '20' from dropdown on select[name='djelatnost']
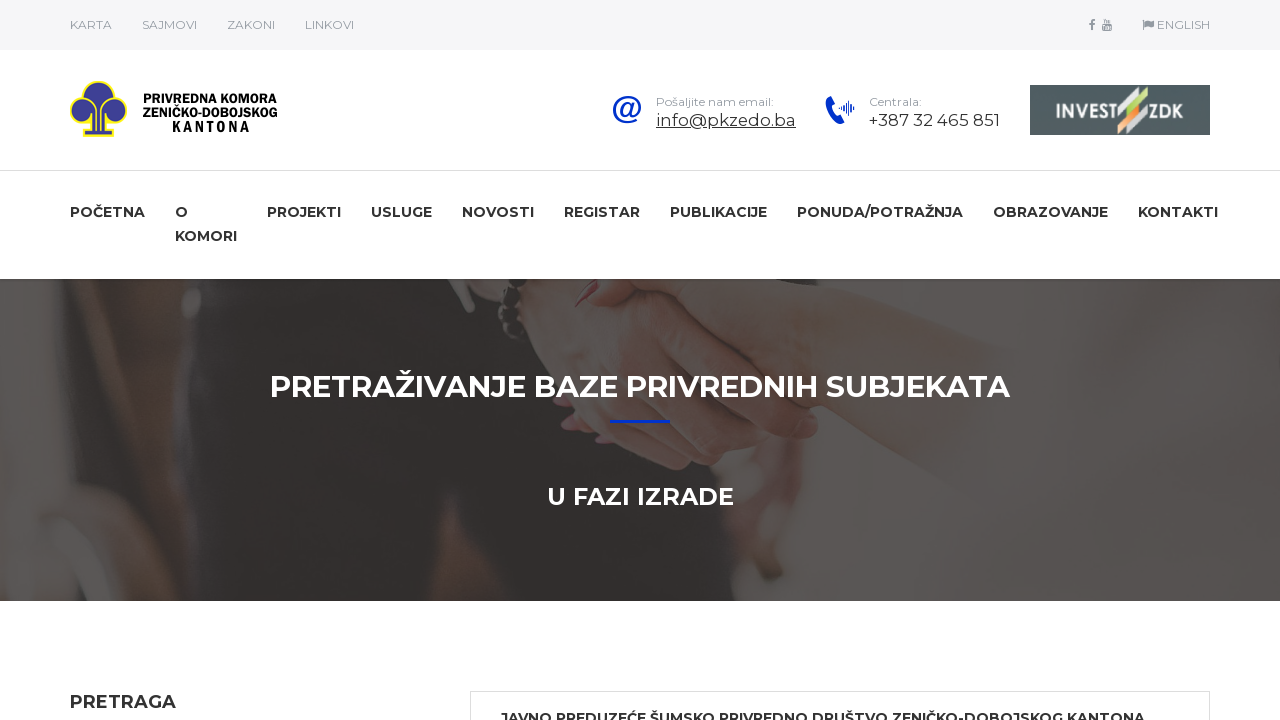

Clicked search button to submit form at (162, 361) on input[value='Pretraga']
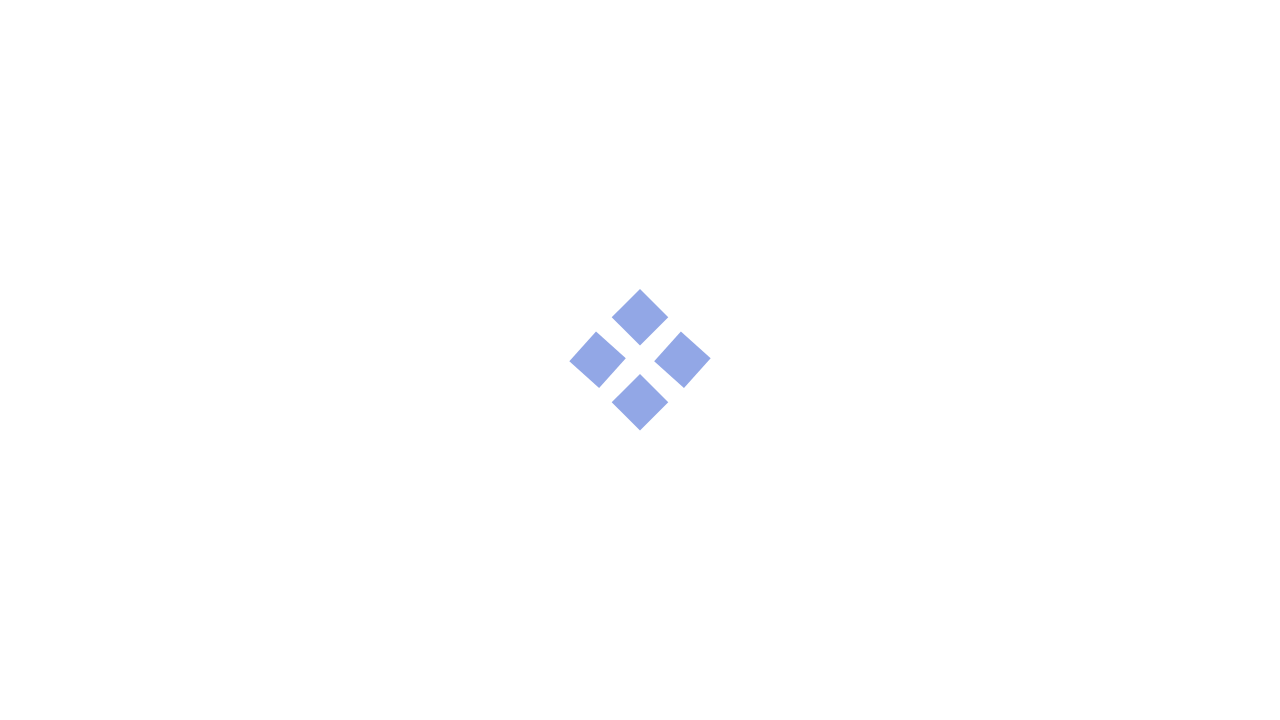

Search results with accordion items loaded
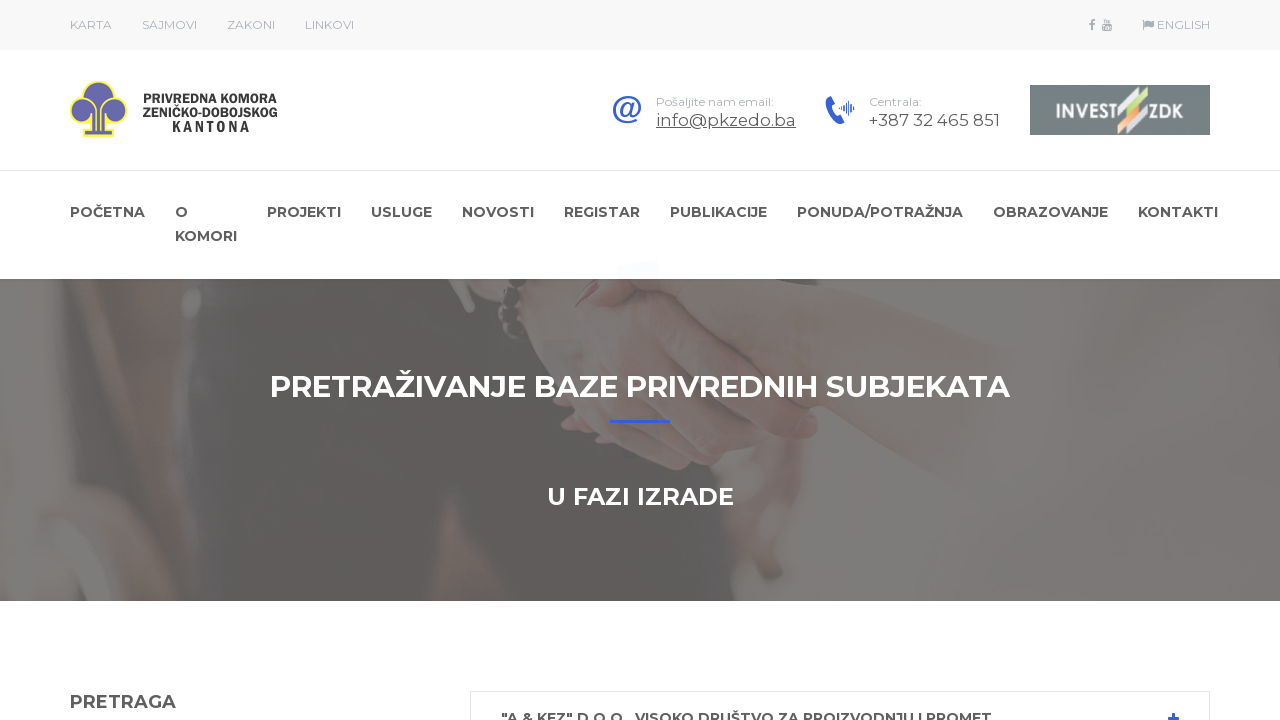

Clicked accordion item 1 to expand and view company details at (840, 692) on div.rt-accordion-item >> nth=0
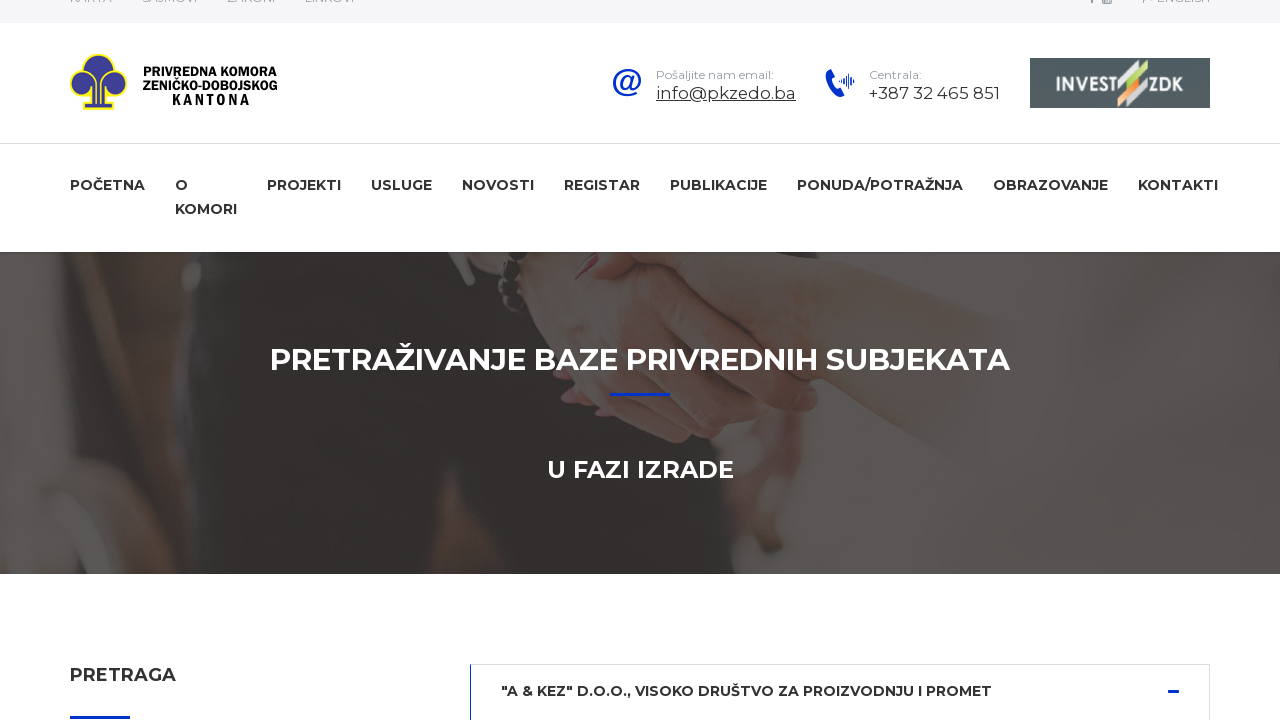

Waited for accordion item 1 to expand
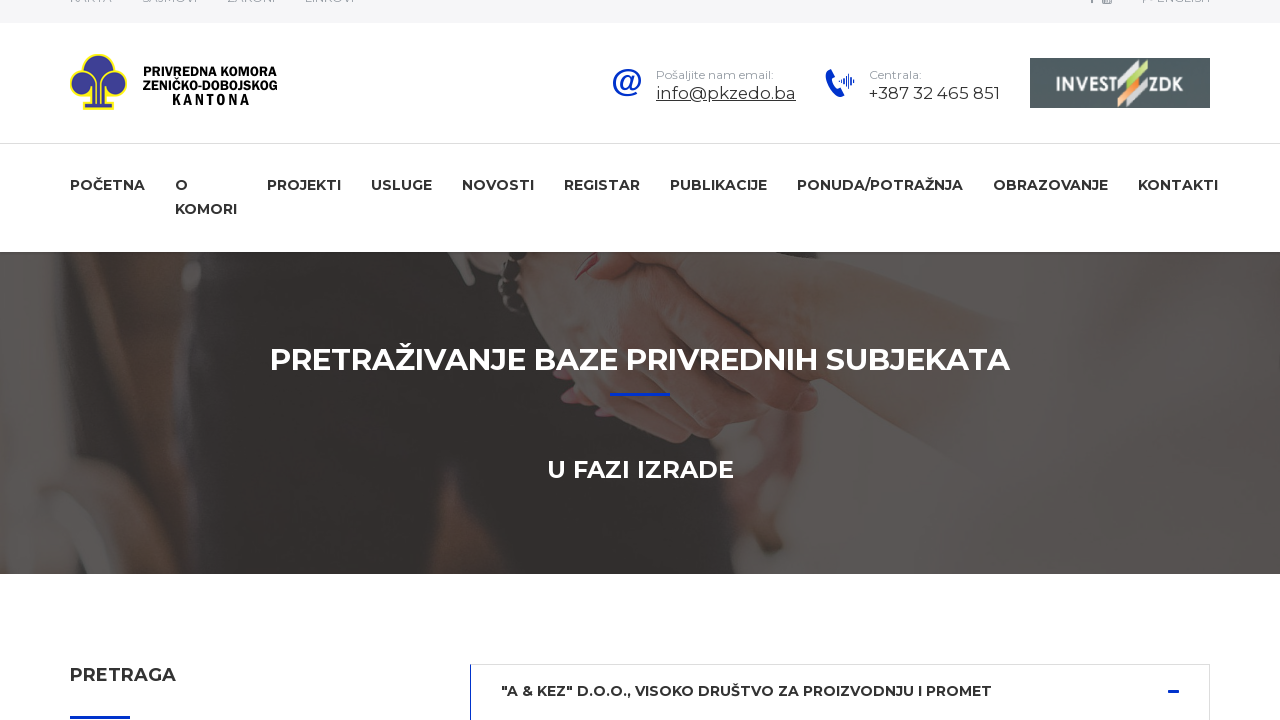

Clicked accordion item 2 to expand and view company details at (840, 360) on div.rt-accordion-item >> nth=1
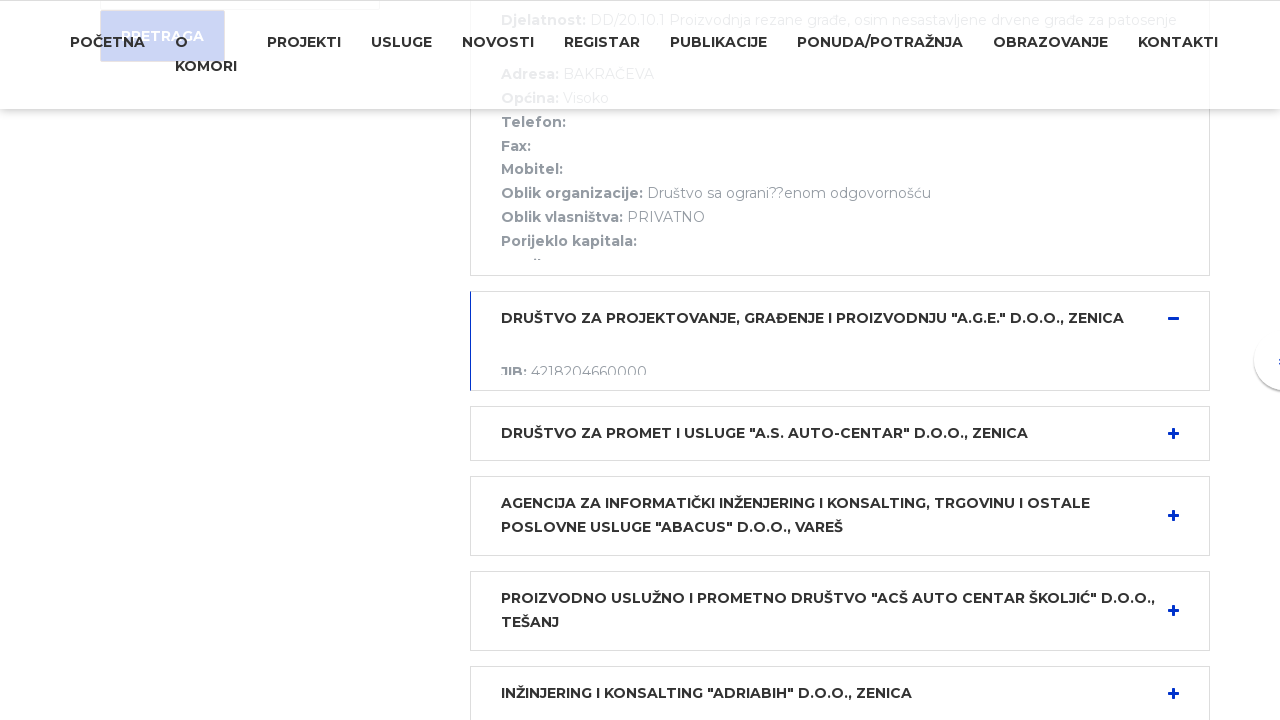

Waited for accordion item 2 to expand
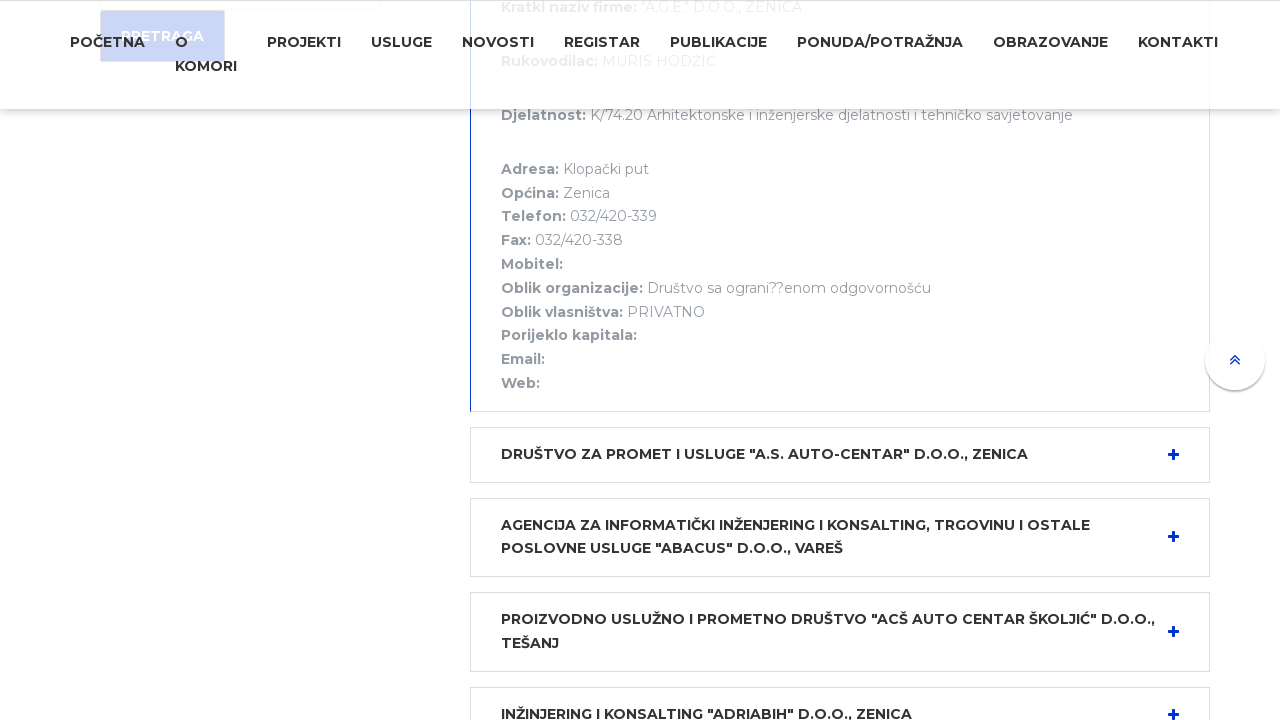

Clicked accordion item 3 to expand and view company details at (840, 455) on div.rt-accordion-item >> nth=2
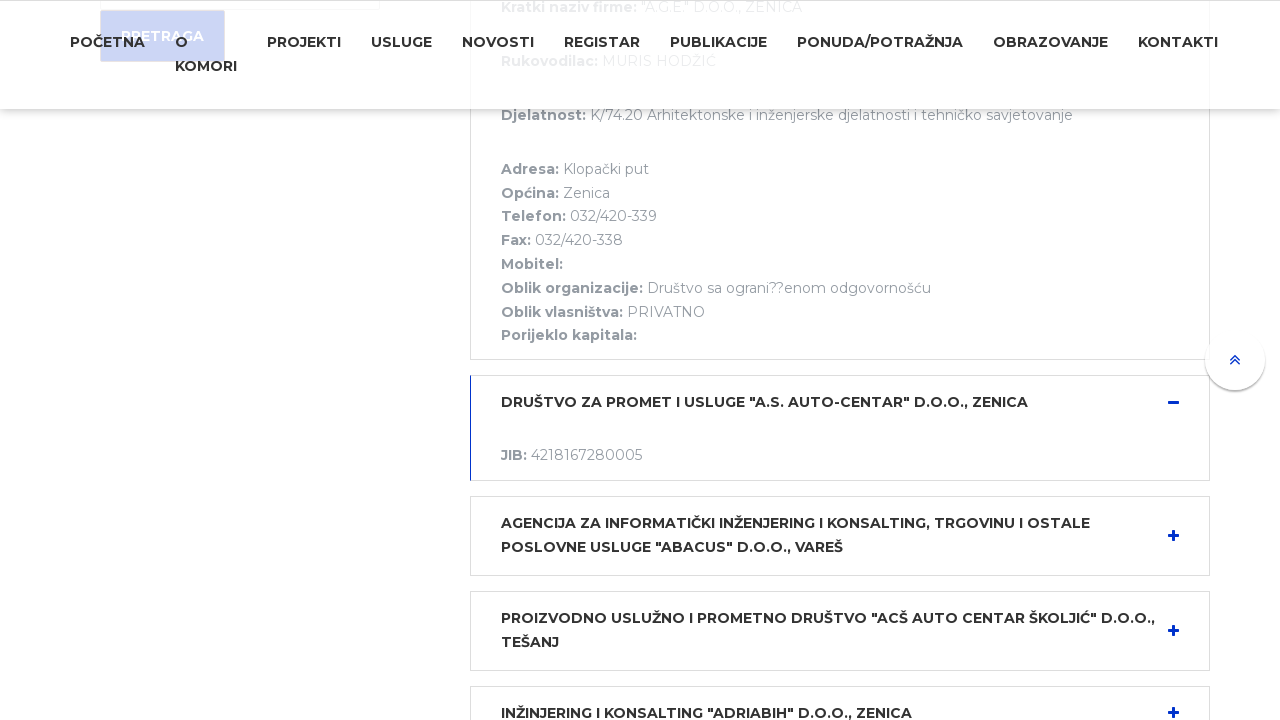

Waited for accordion item 3 to expand
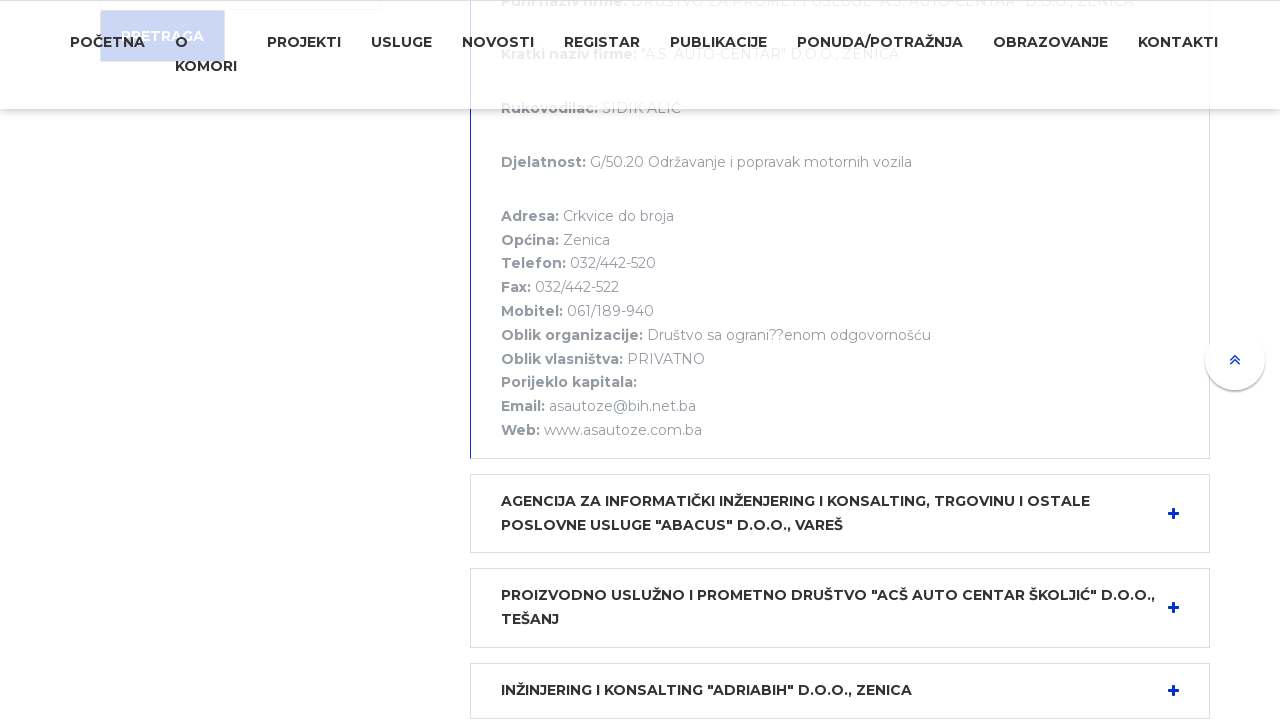

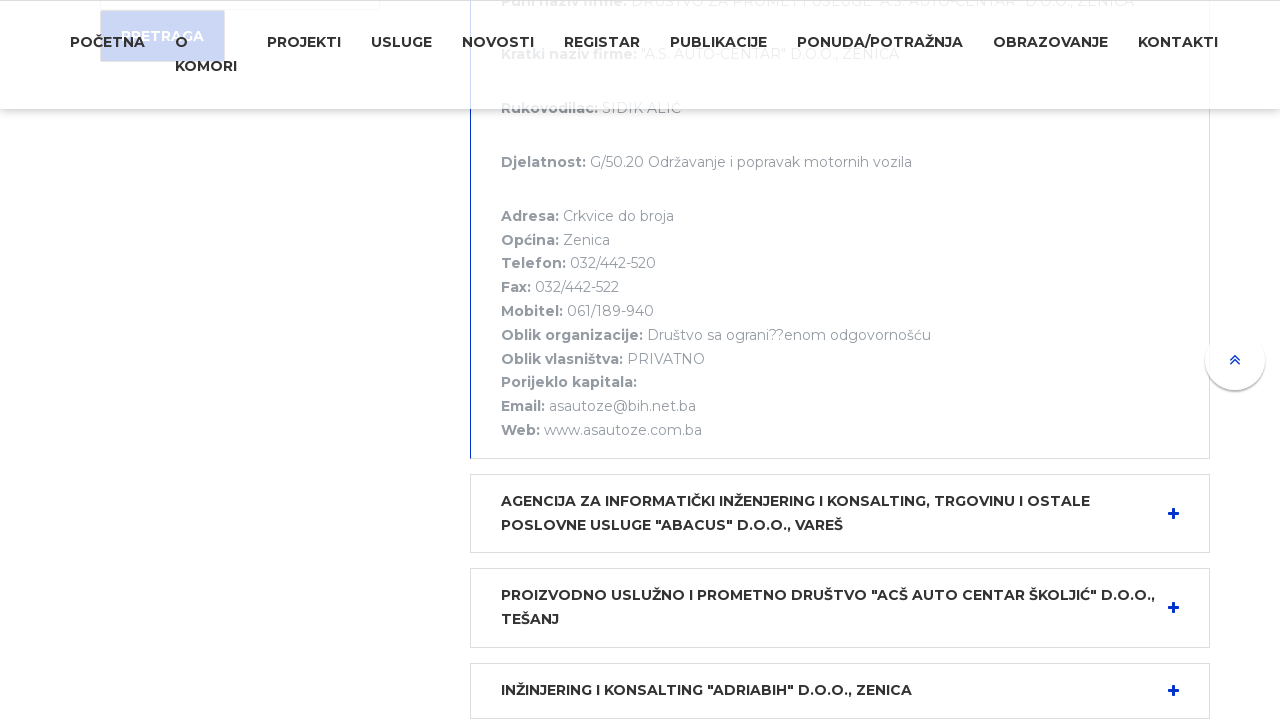